Tests the export trade data search form by selecting radio button, setting month and year dropdowns, entering an HSN code, and submitting the form to verify results table loads.

Starting URL: https://tradestat.commerce.gov.in/meidb/commoditywise_export

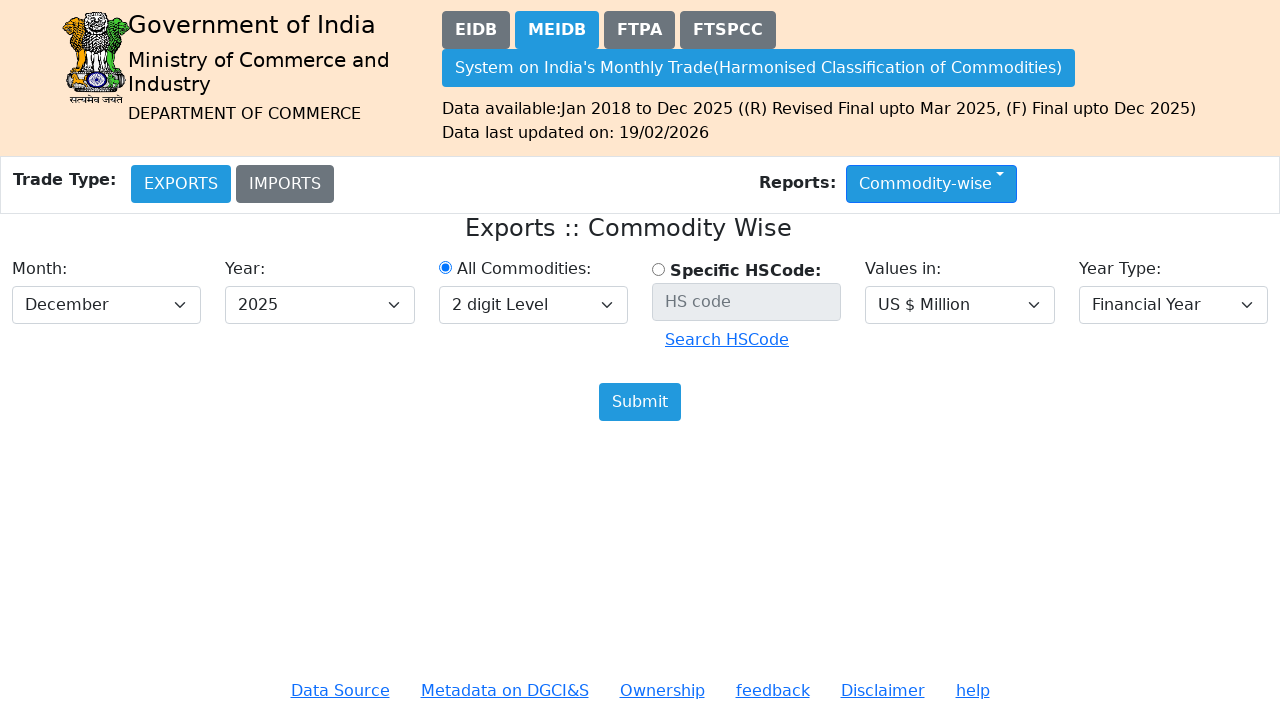

Clicked radio button to select export search mode at (658, 269) on #radio2
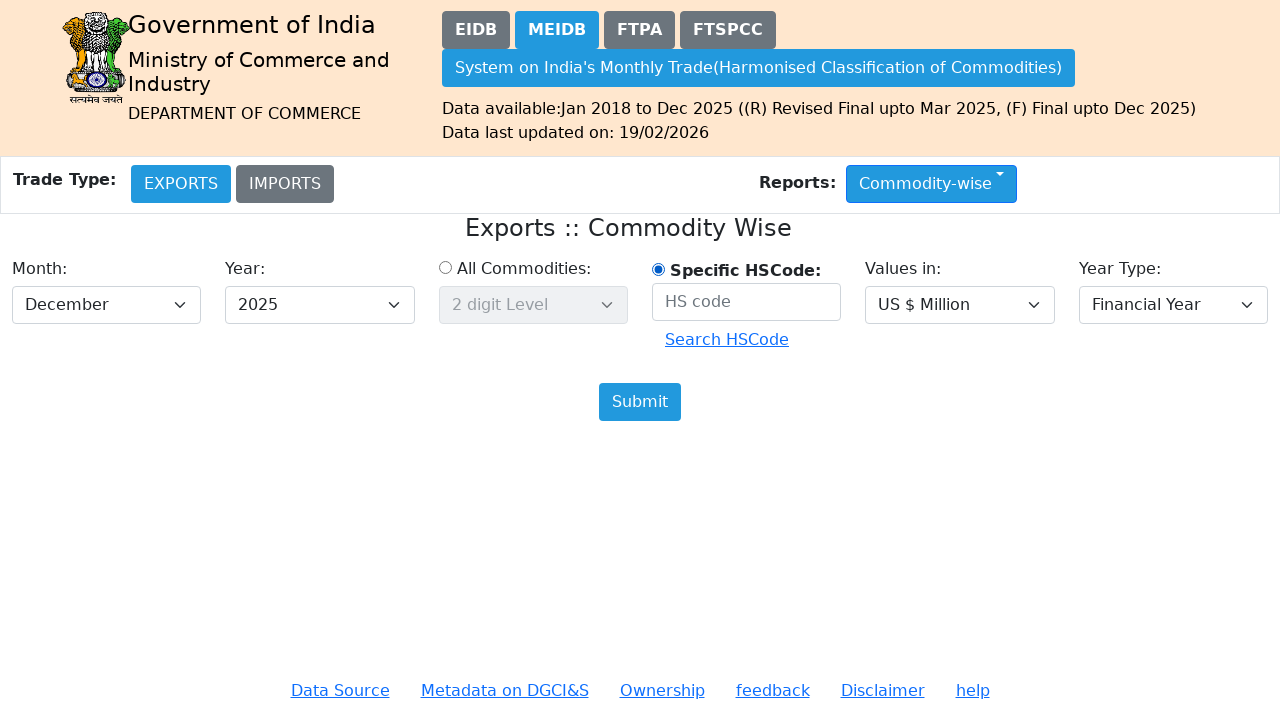

Waited 1 second for radio button selection to process
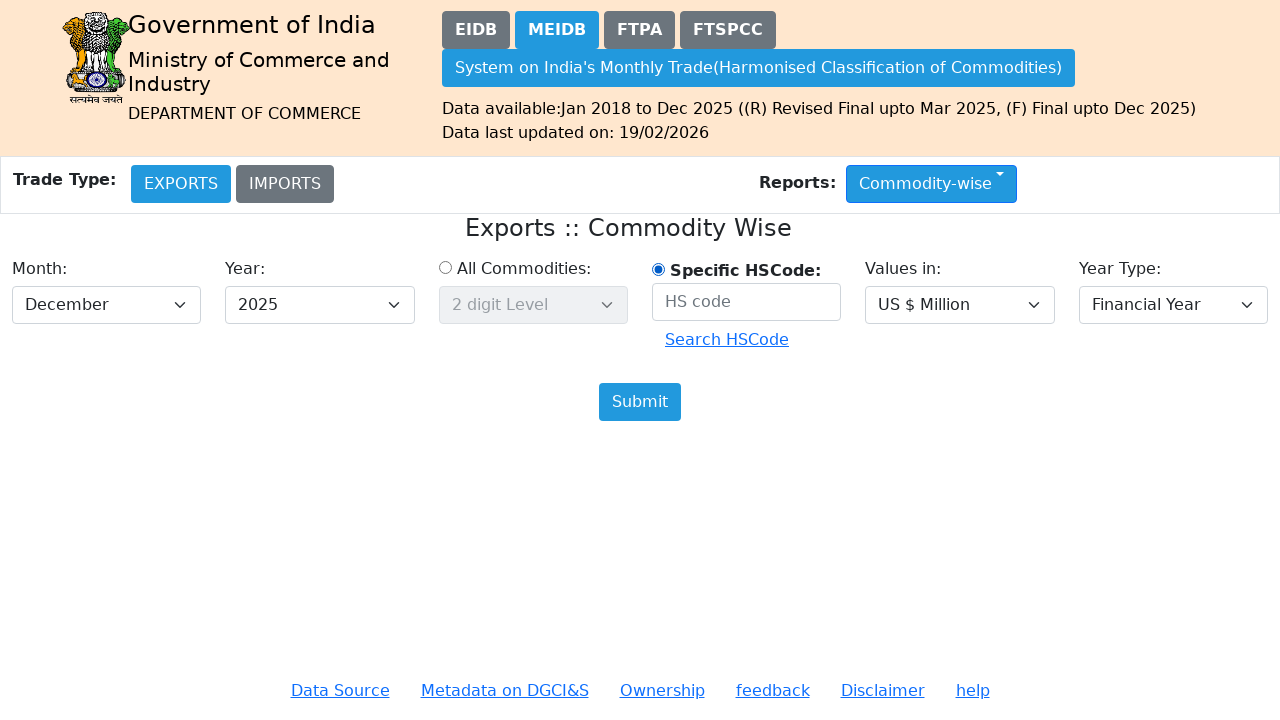

Selected March from month dropdown on select[name='ddMonth']
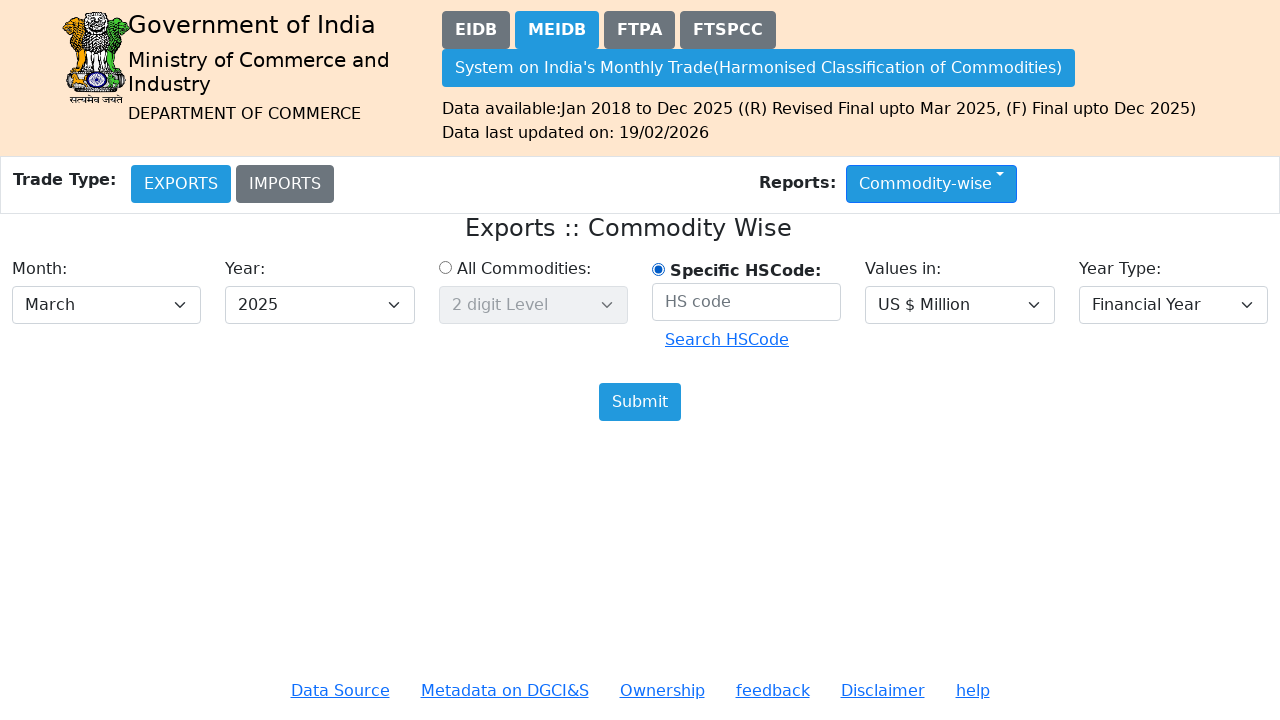

Waited 1 second for month selection to process
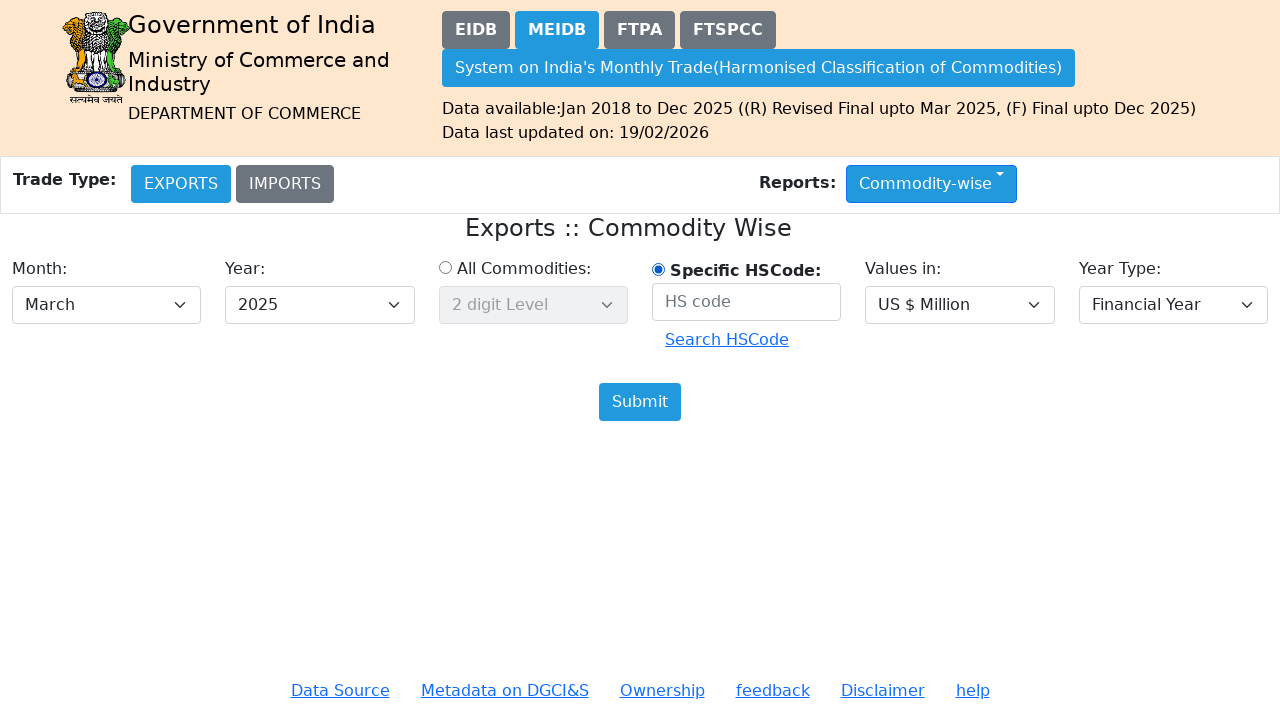

Selected 2024 from year dropdown on select[name='ddYear']
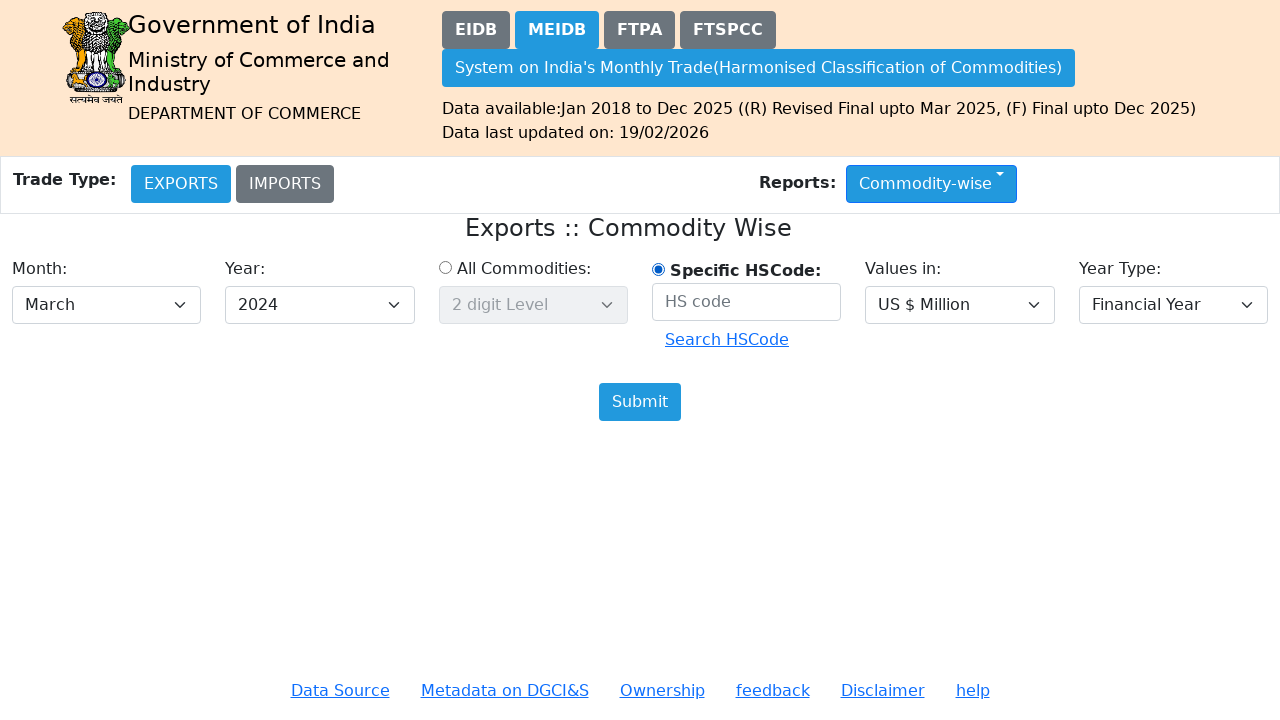

Waited 1 second for year selection to process
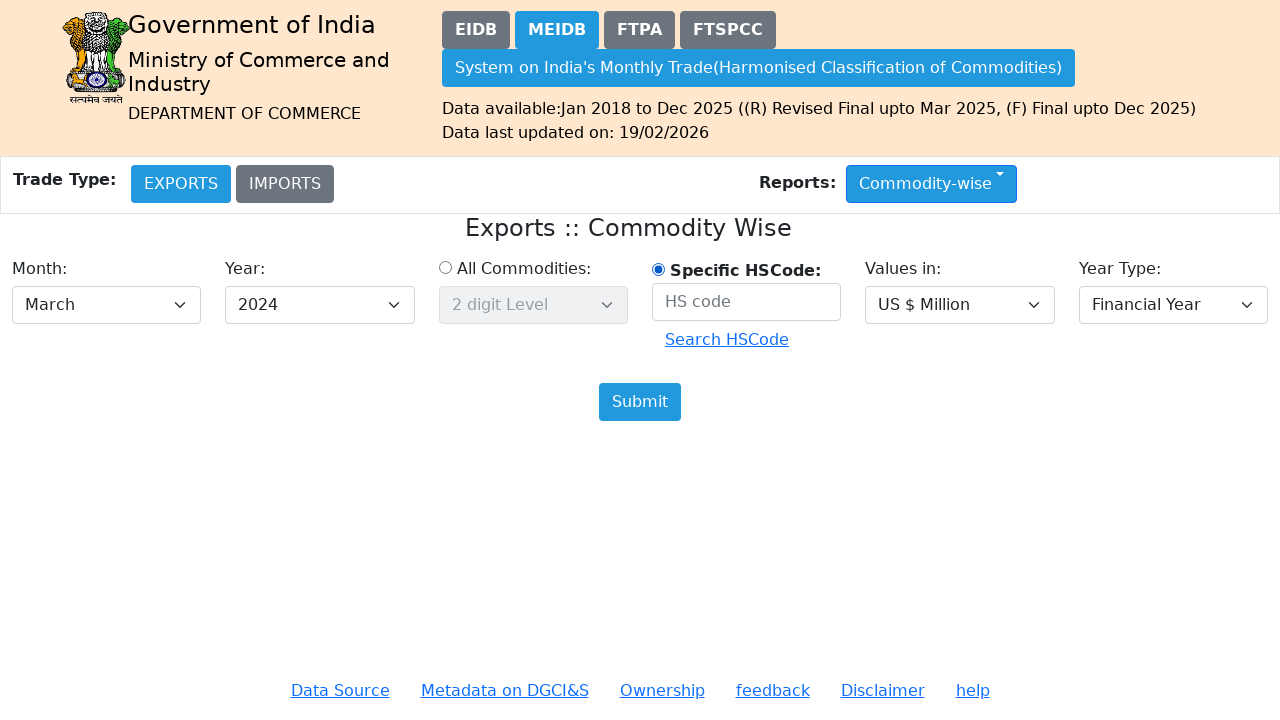

Entered HSN code 44111200 in search field on #sp
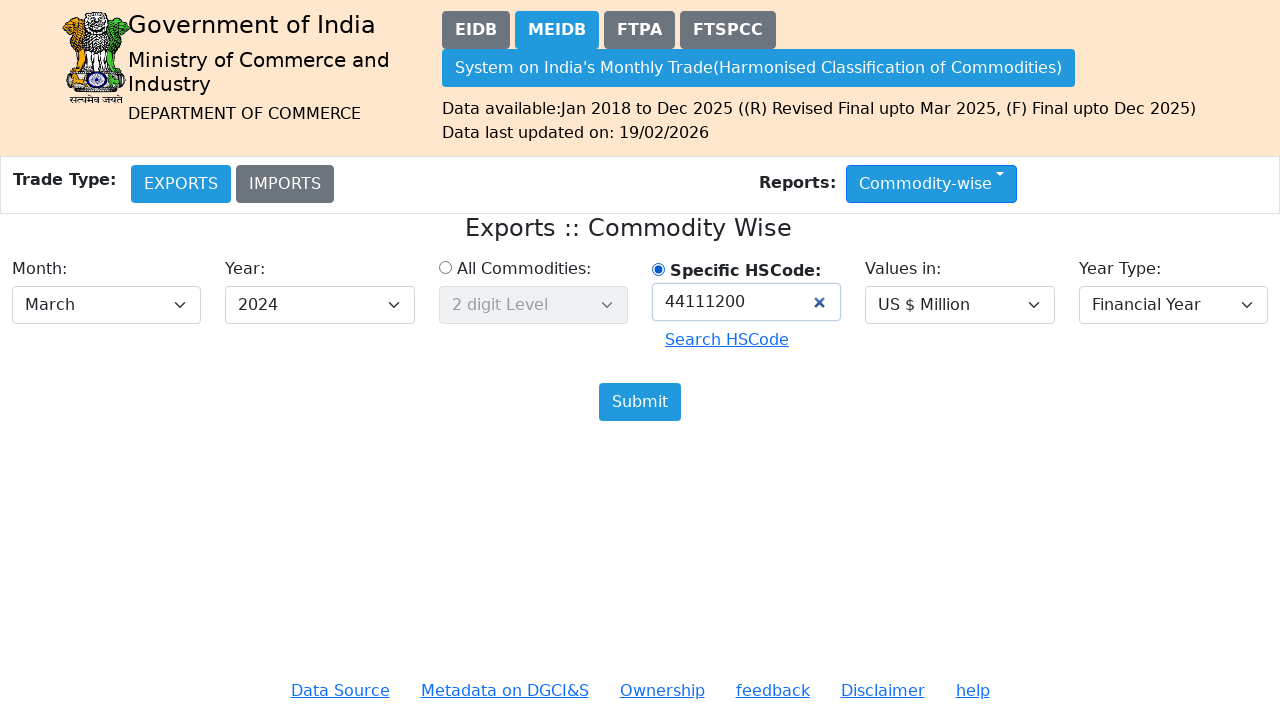

Waited 500ms for HSN code entry to process
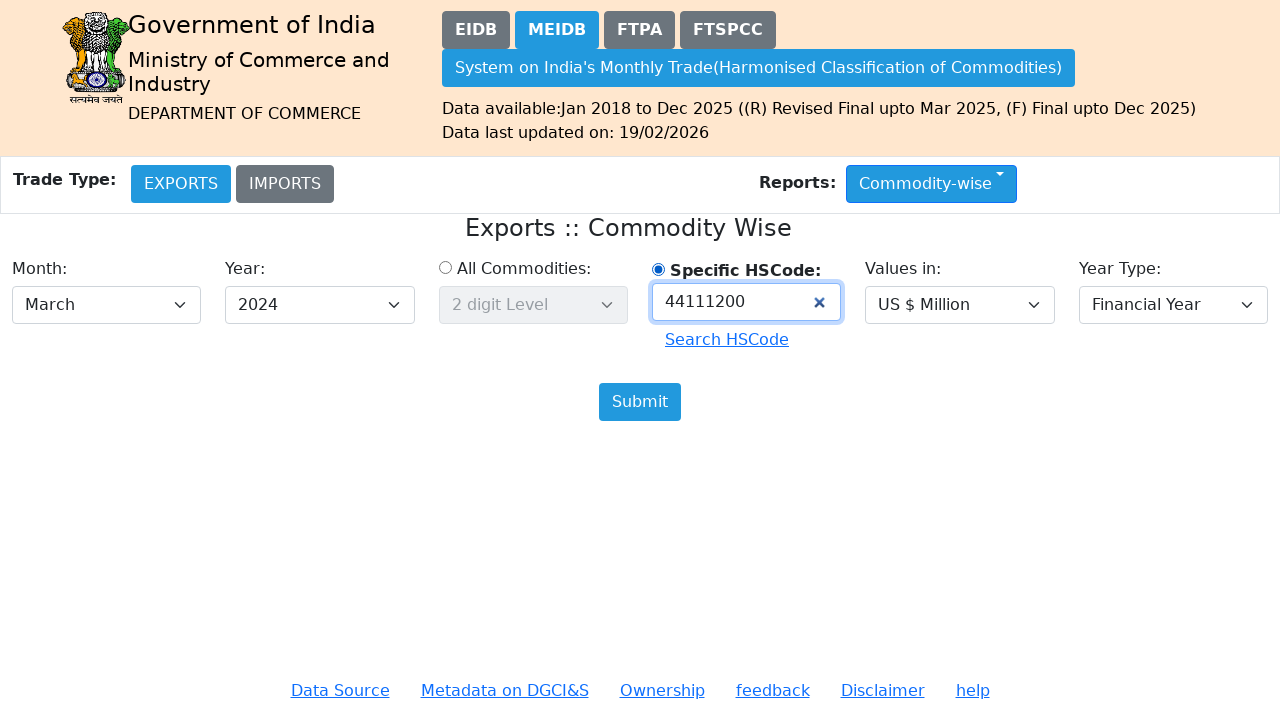

Clicked Submit button to execute trade data export search at (640, 402) on xpath=//button[contains(text(),'Submit')]
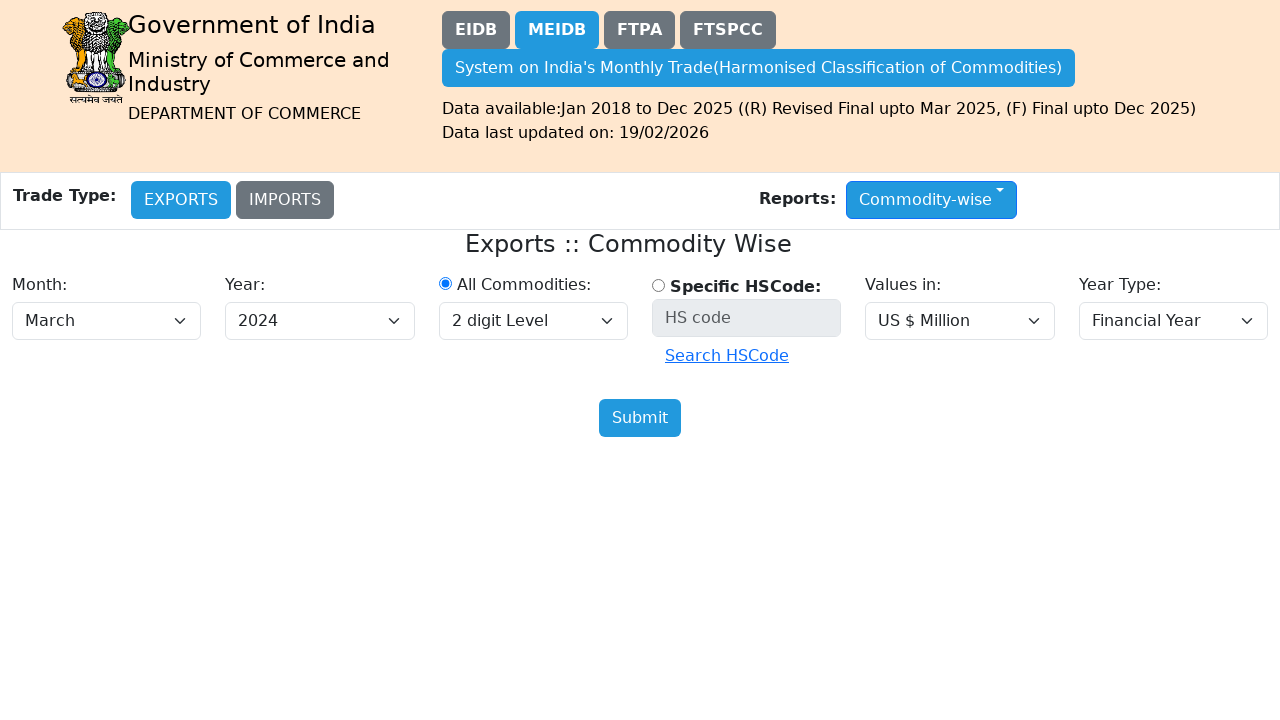

Results table loaded successfully
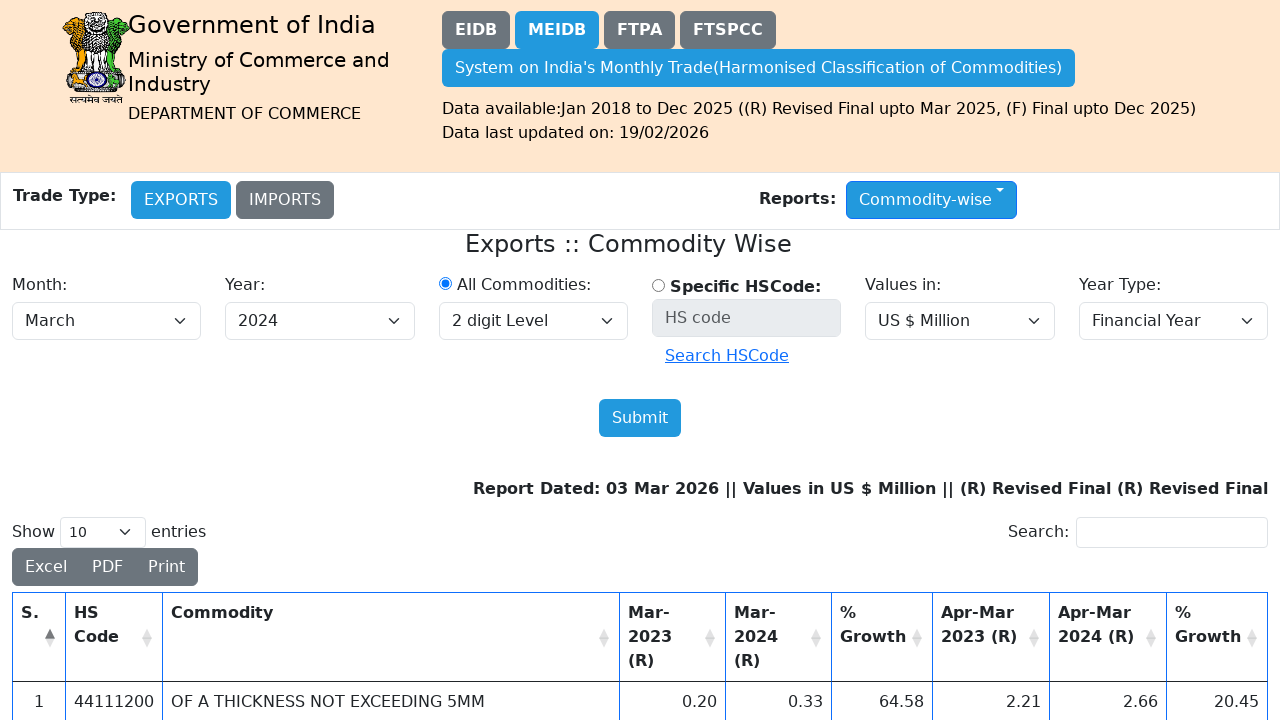

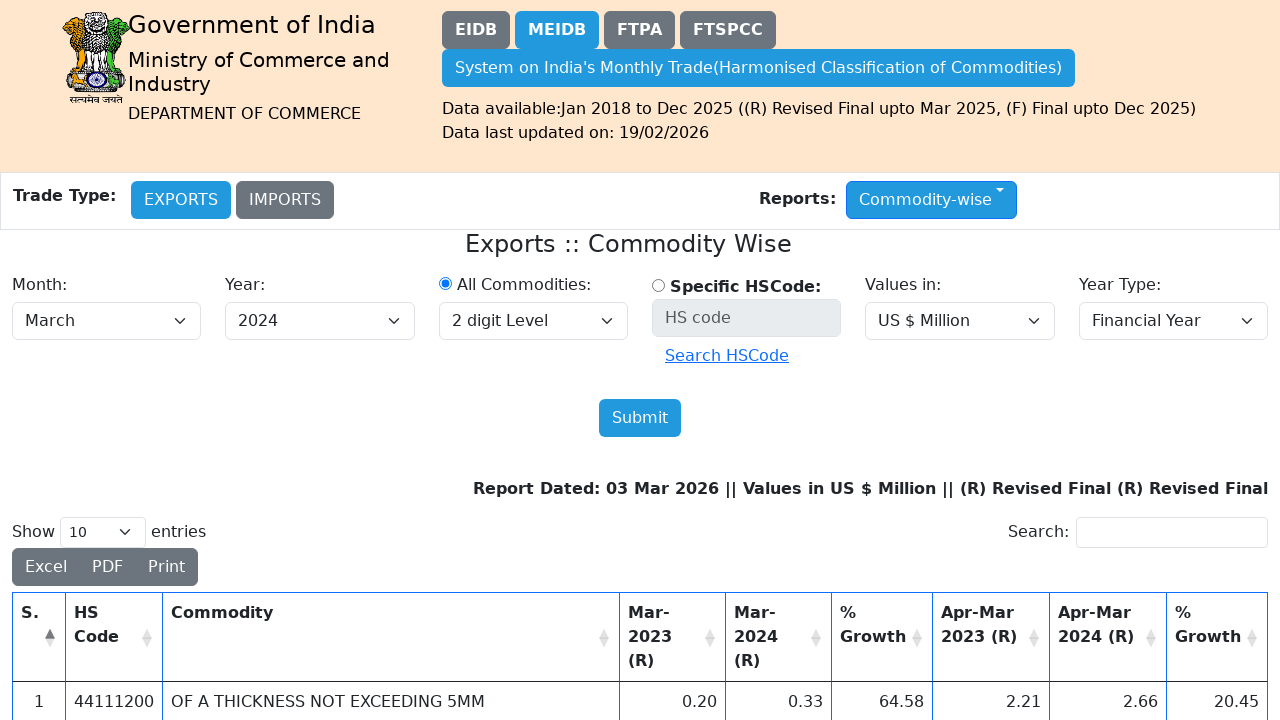